Scrolls down the page and verifies the 'SUBSCRIPTION' text is visible in the footer

Starting URL: http://automationexercise.com

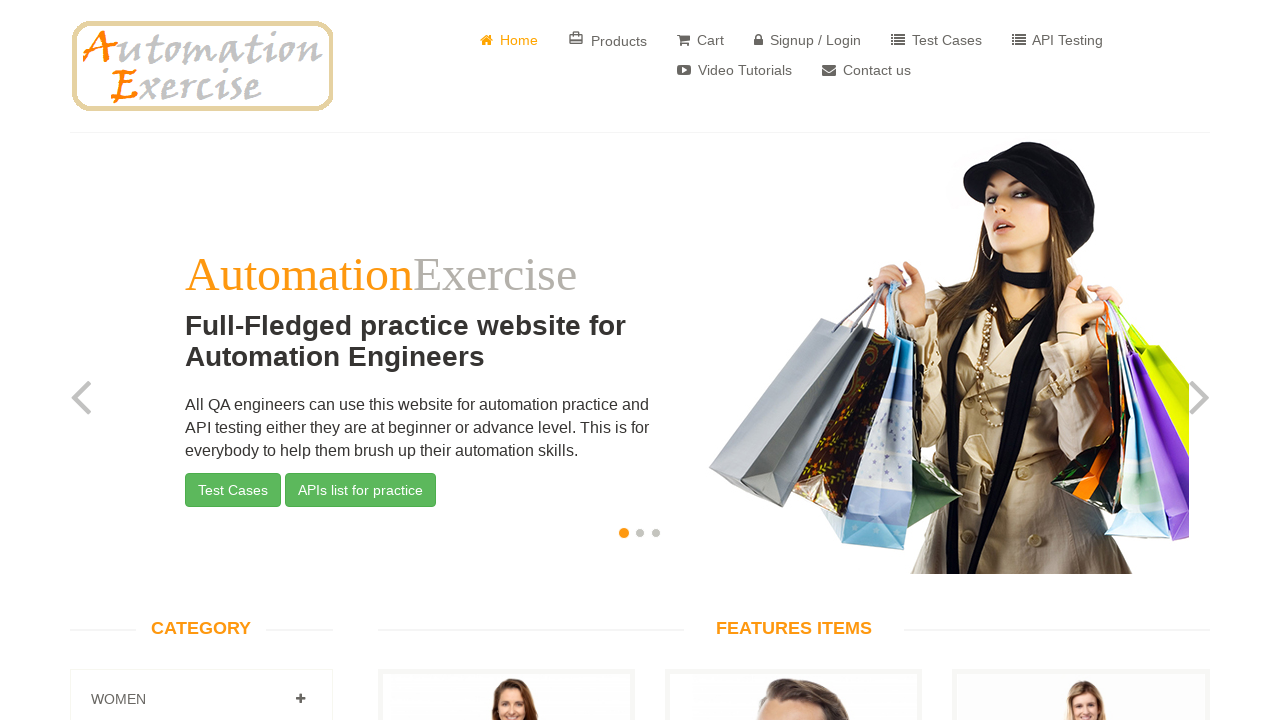

Pressed PageDown to scroll down the page
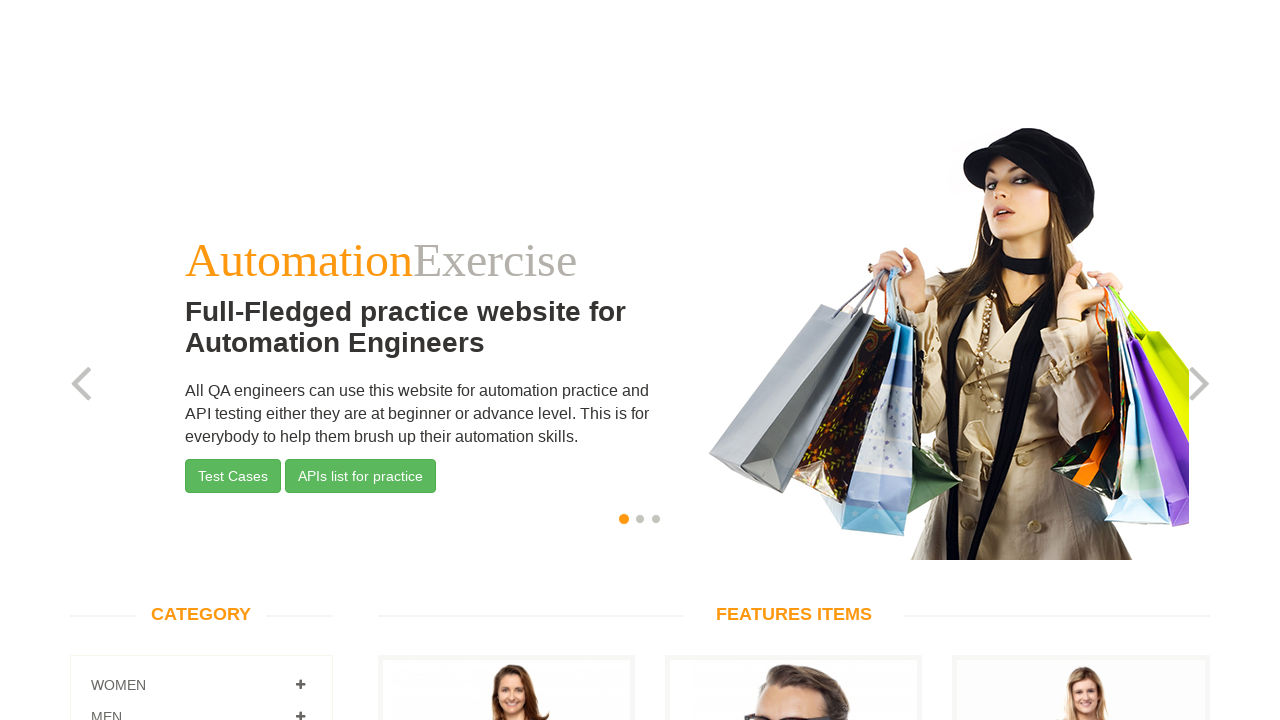

Located the Subscription header element
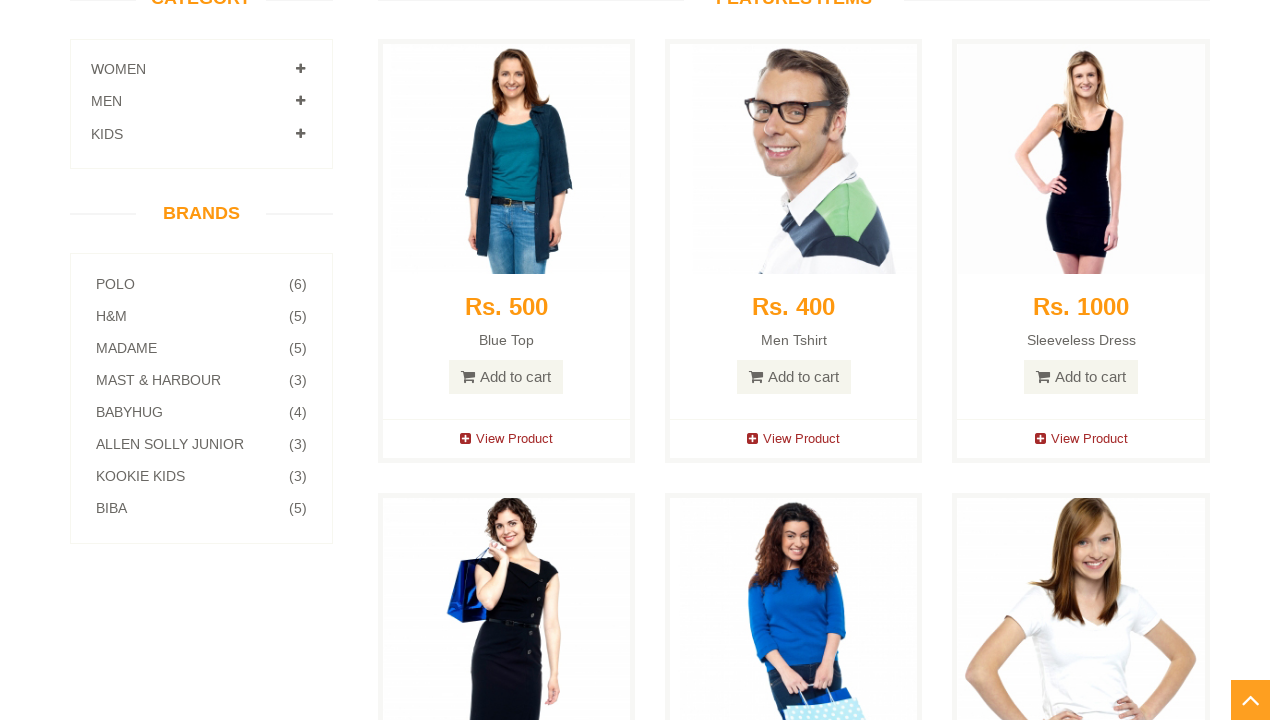

Scrolled Subscription header into view
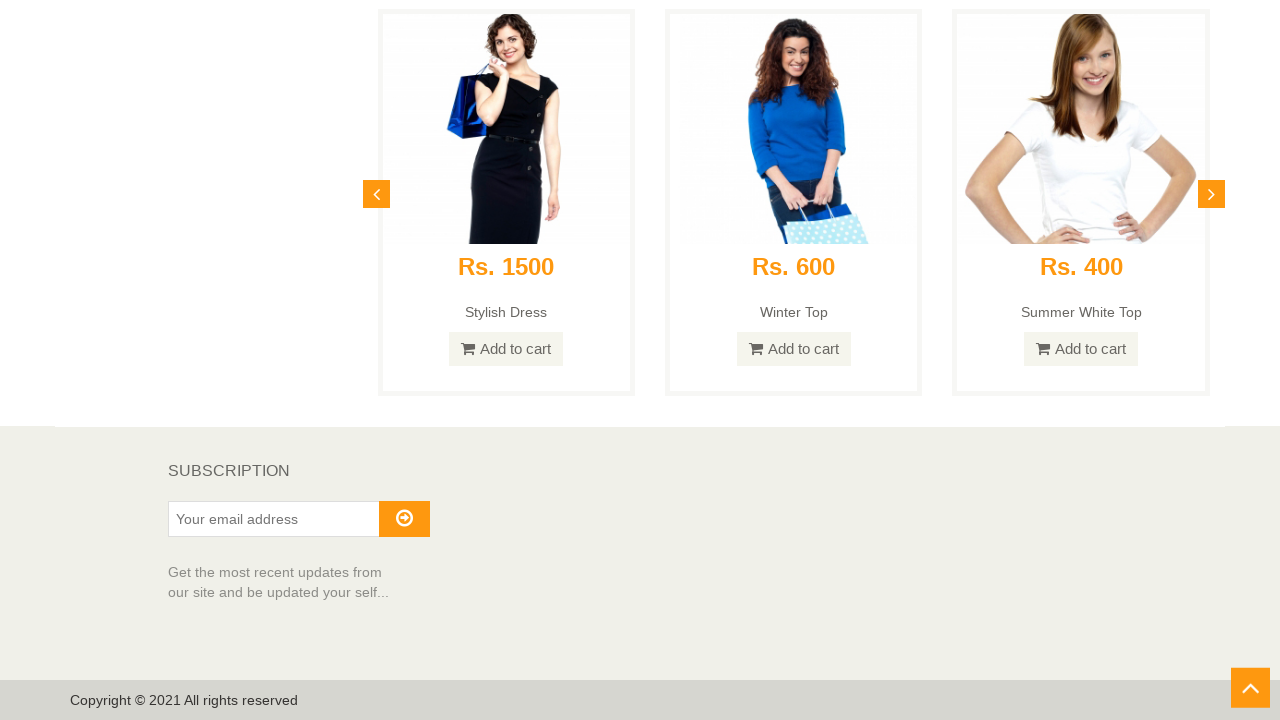

Verified 'SUBSCRIPTION' text is visible in the footer
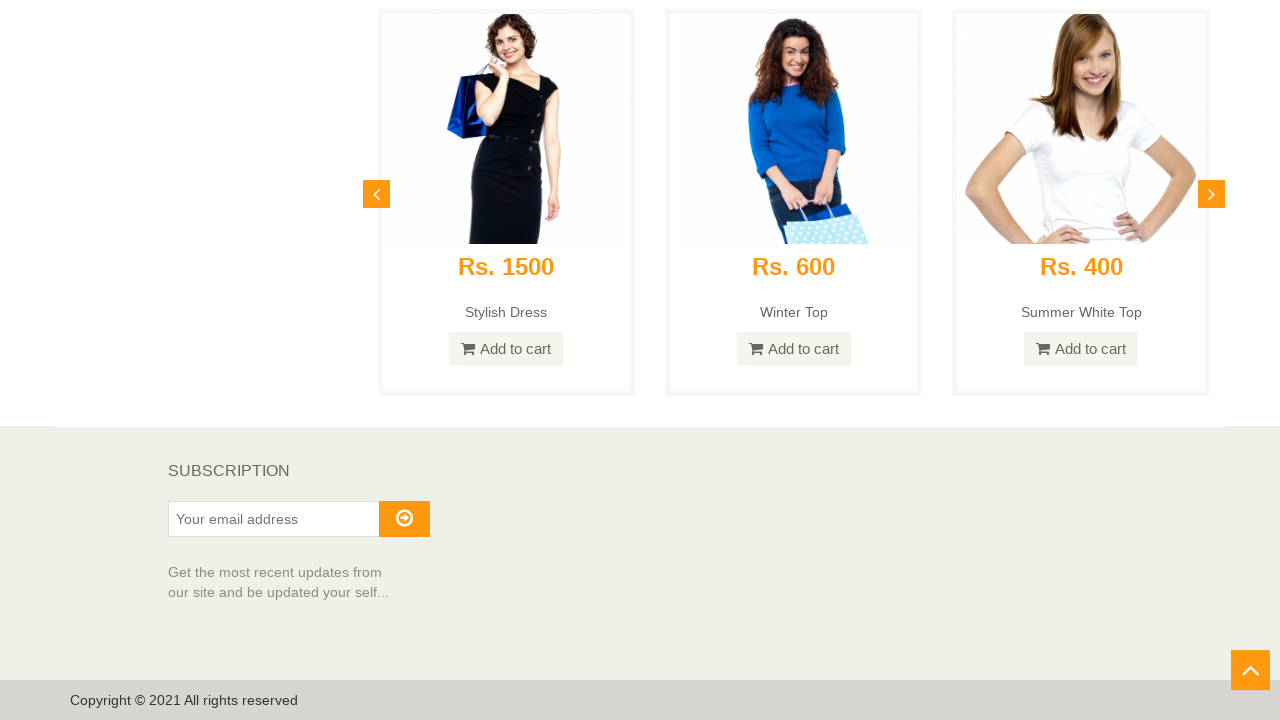

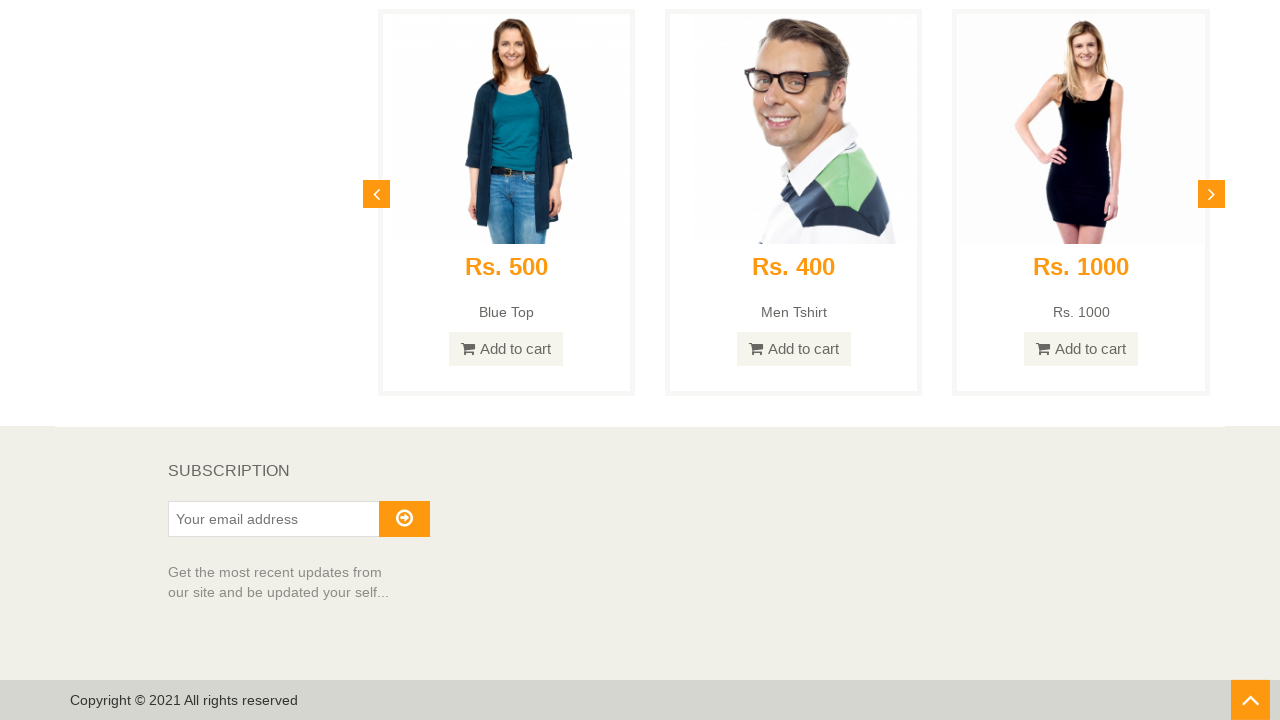